Tests filling multiple input fields on a CSS selector practice page using various CSS selector techniques including ID, class, and attribute selectors

Starting URL: https://syntaxprojects.com/cssSelector.php

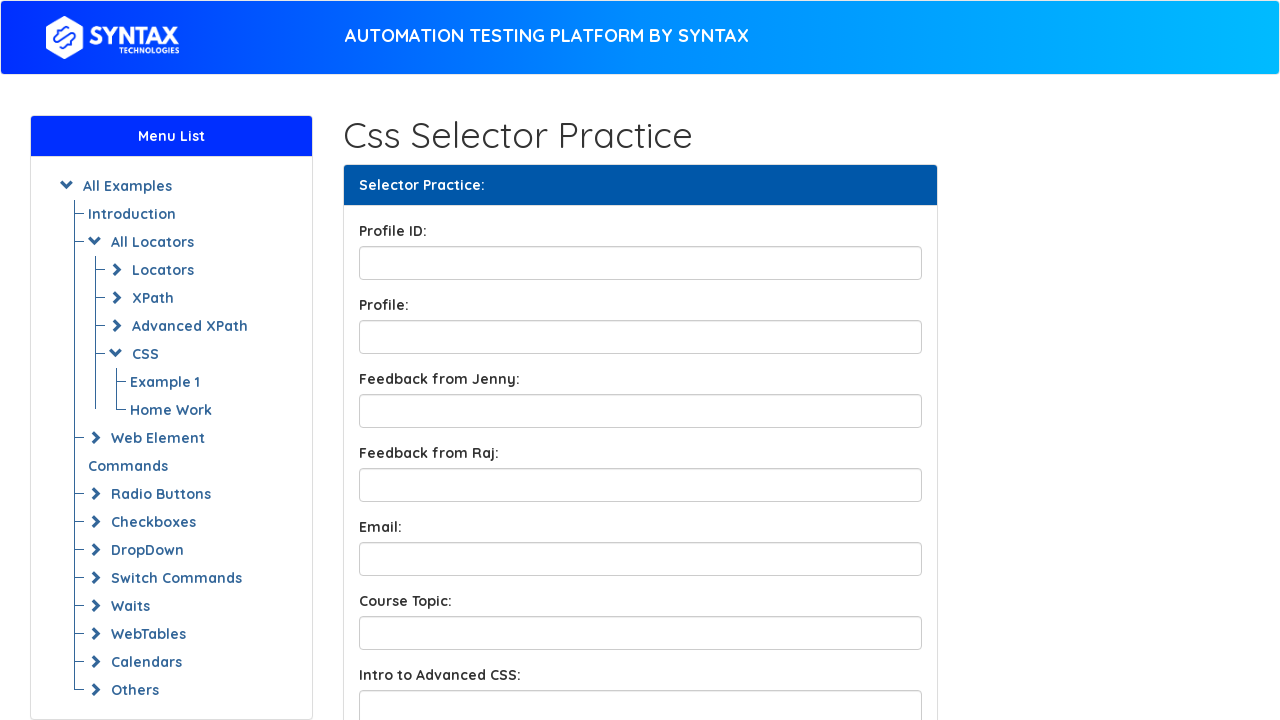

Filled profile ID input box with 'helo' using ID selector on input[id='profileID']
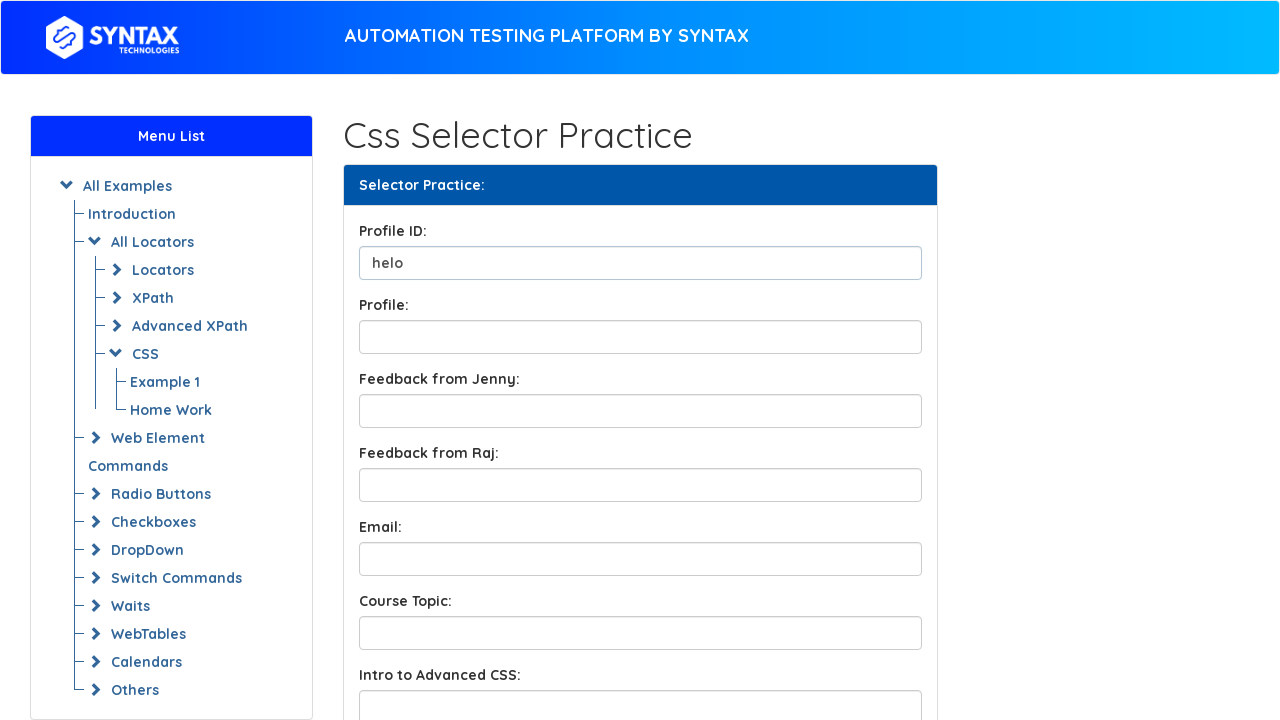

Filled profile box input with 'abracadabra' using ID selector shorthand on input#profileBox
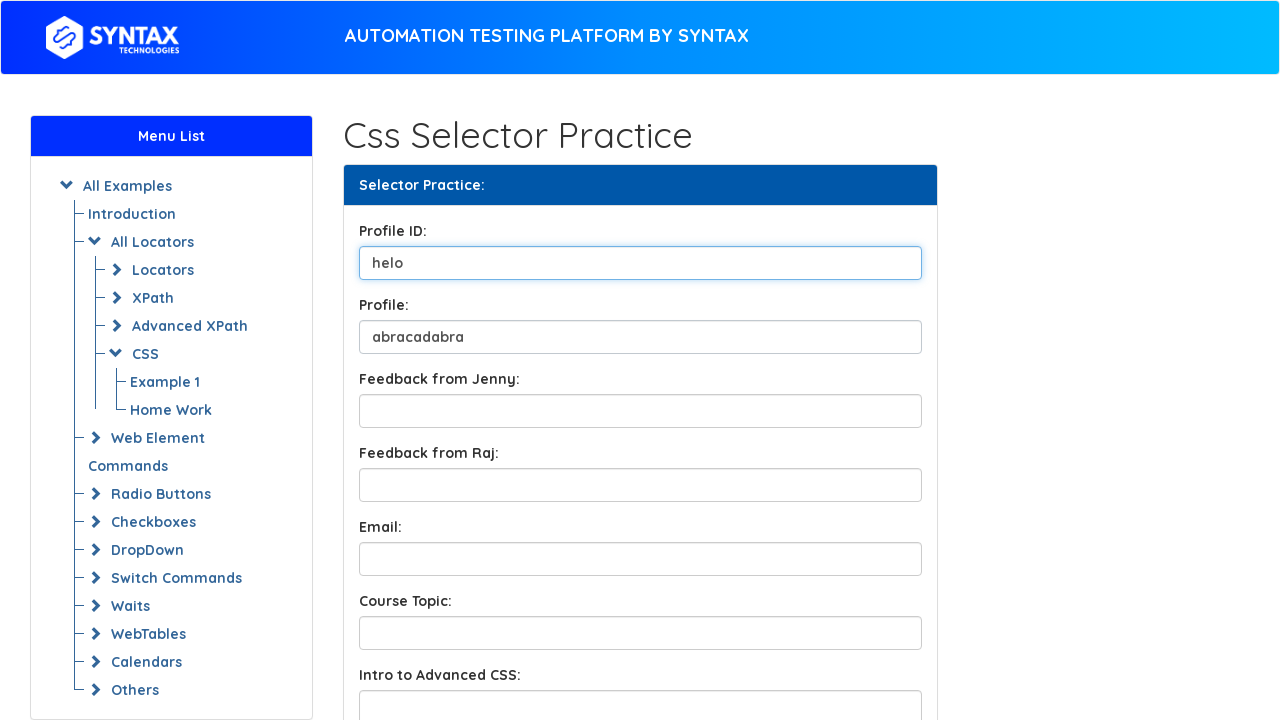

Filled feedback box input with 'the website is too slow' using class selector on input.form-control.feedbackBox1
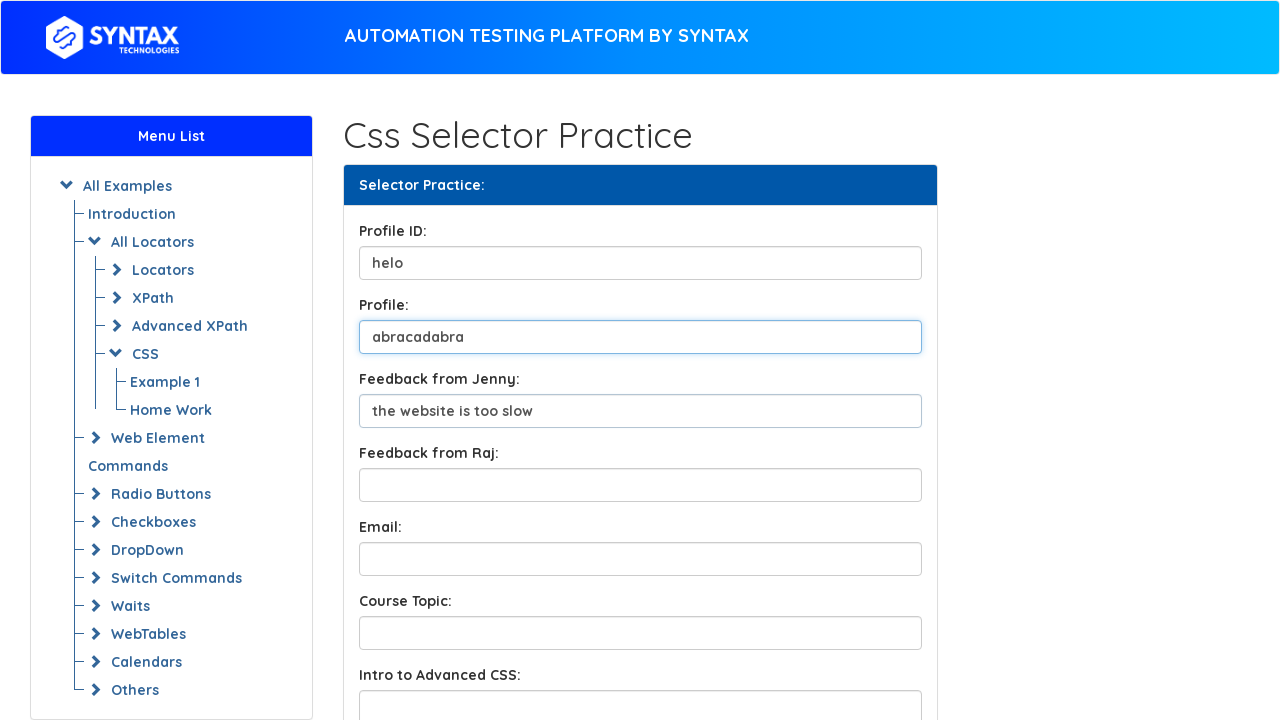

Filled course topic input with 'selenium' using attribute contains selector on input[name*='contentInput']
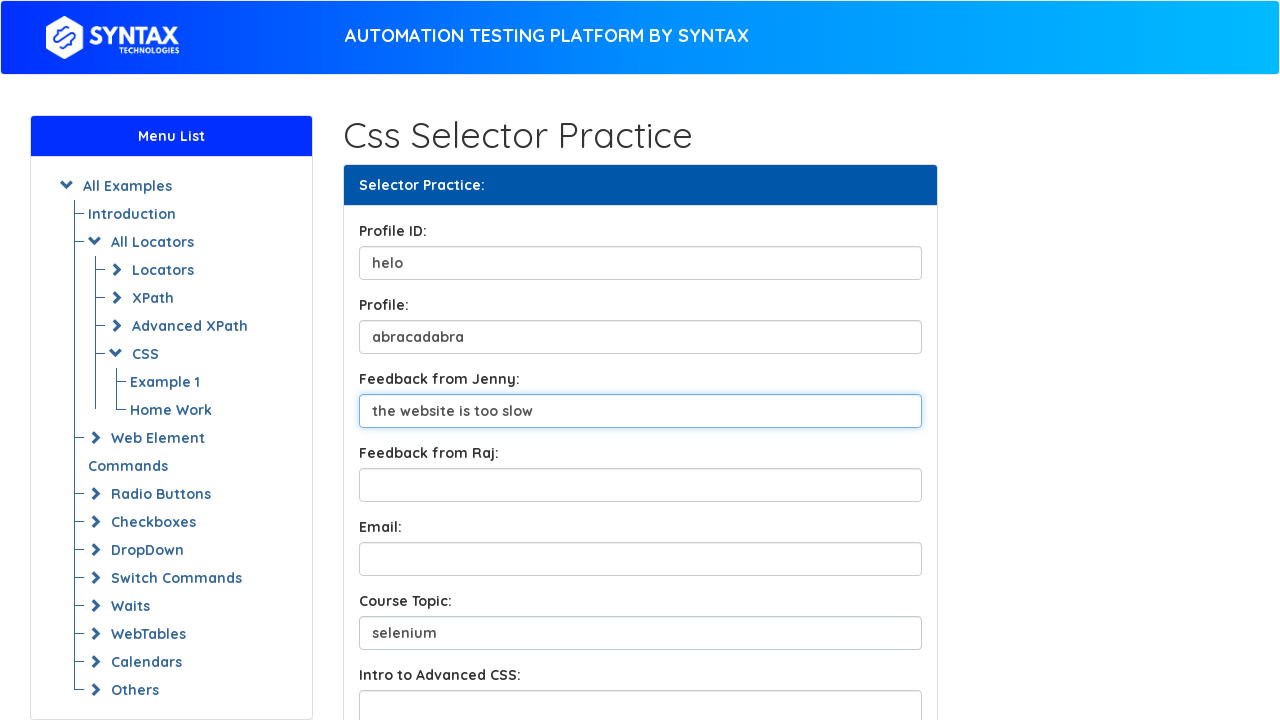

Filled intro input with 'easy' using attribute starts-with selector on input[name^='IntroInput']
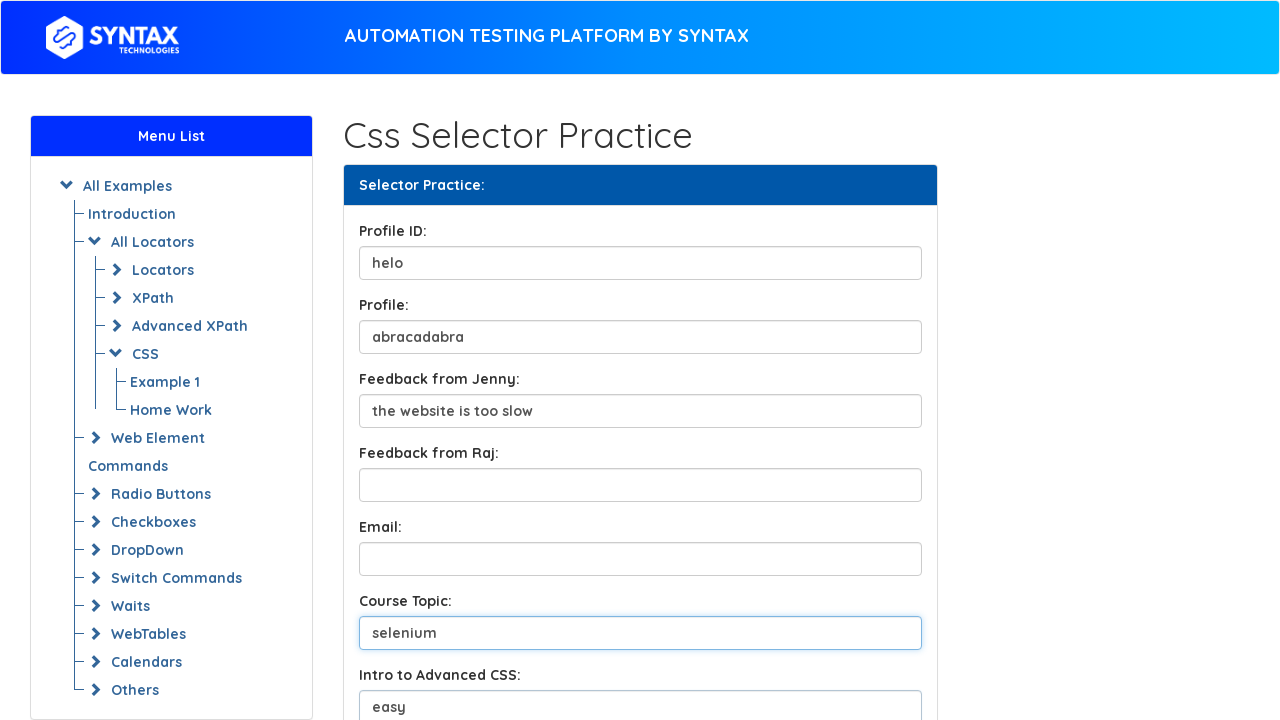

Filled conclusion input with 'welldone' using attribute ends-with selector on input[name$='Input']
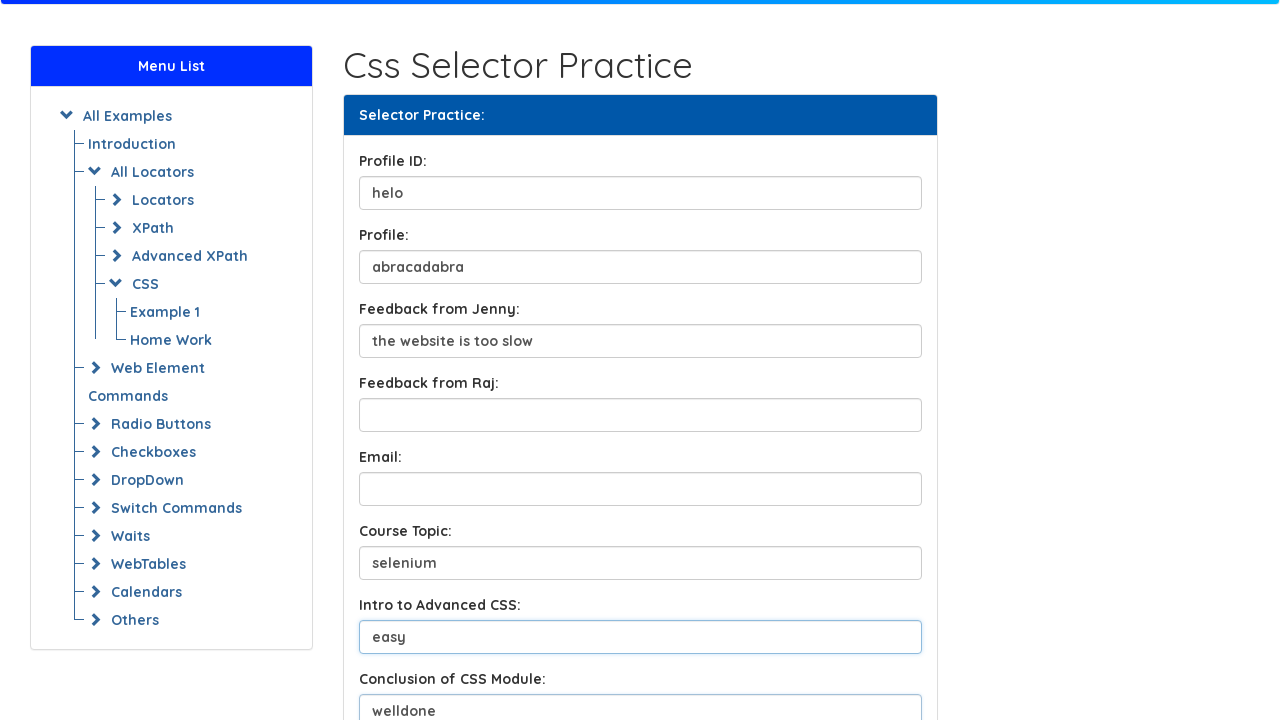

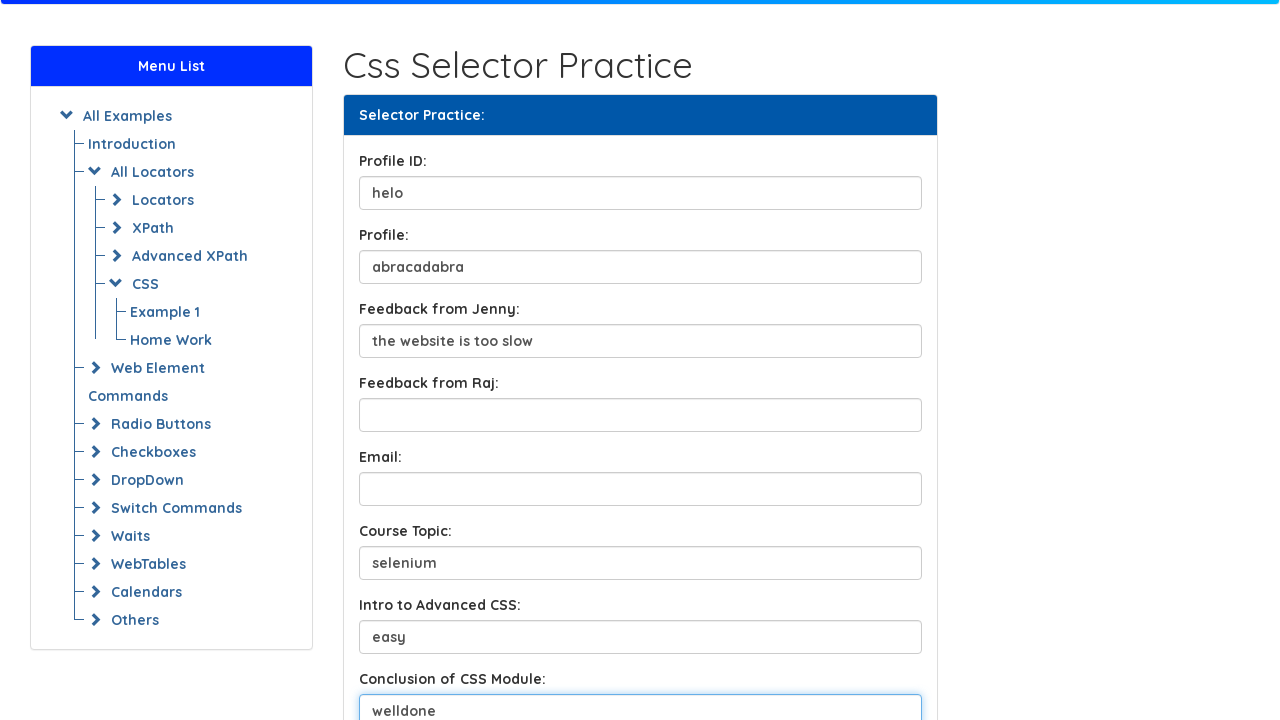